Tests filling out a comprehensive HTML form including text inputs, checkboxes, radio buttons, multi-select dropdowns, and regular dropdowns, then submits the form.

Starting URL: https://testpages.herokuapp.com/styled/basic-html-form-test.html

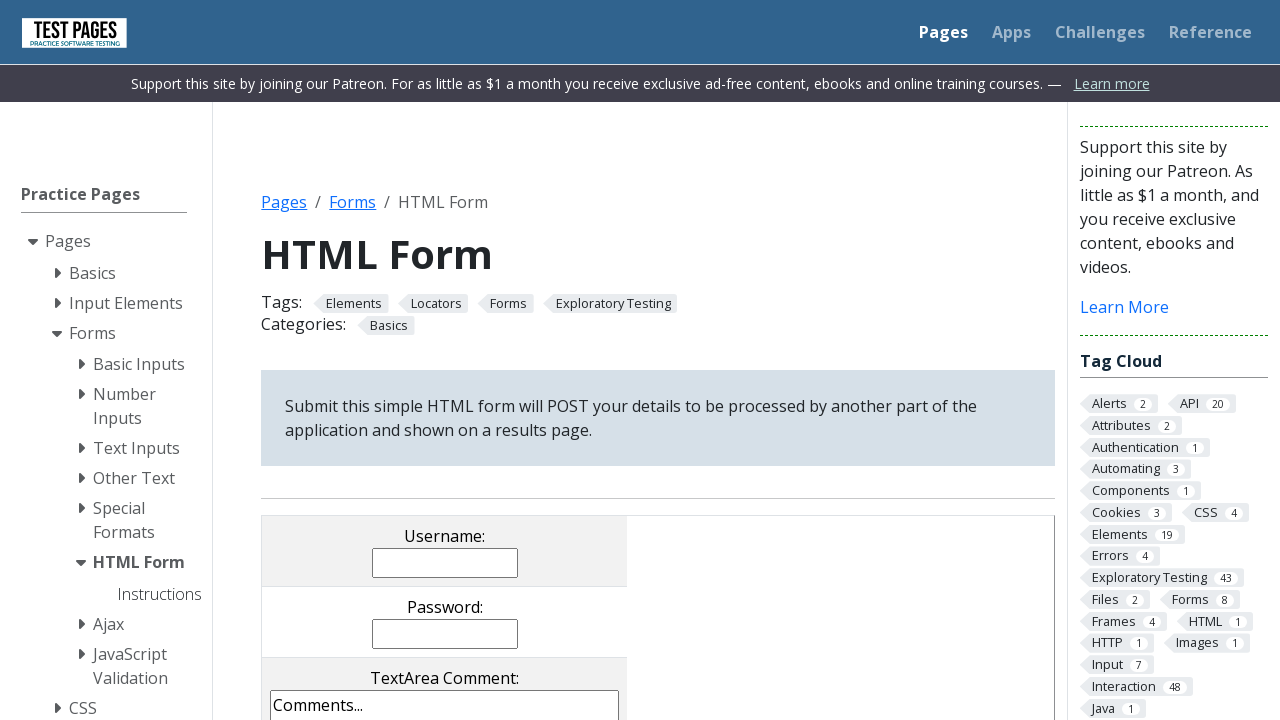

Navigated to basic HTML form test page
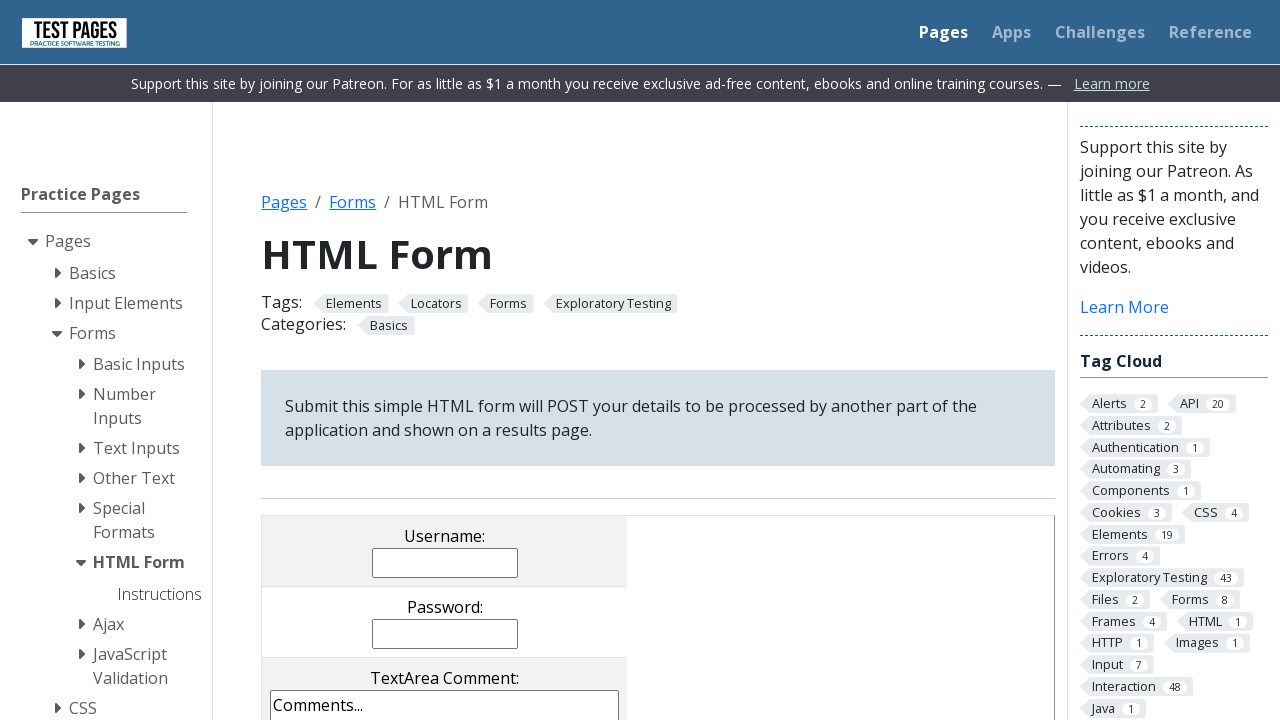

Filled username field with 'TestUser2024' on input[name='username']
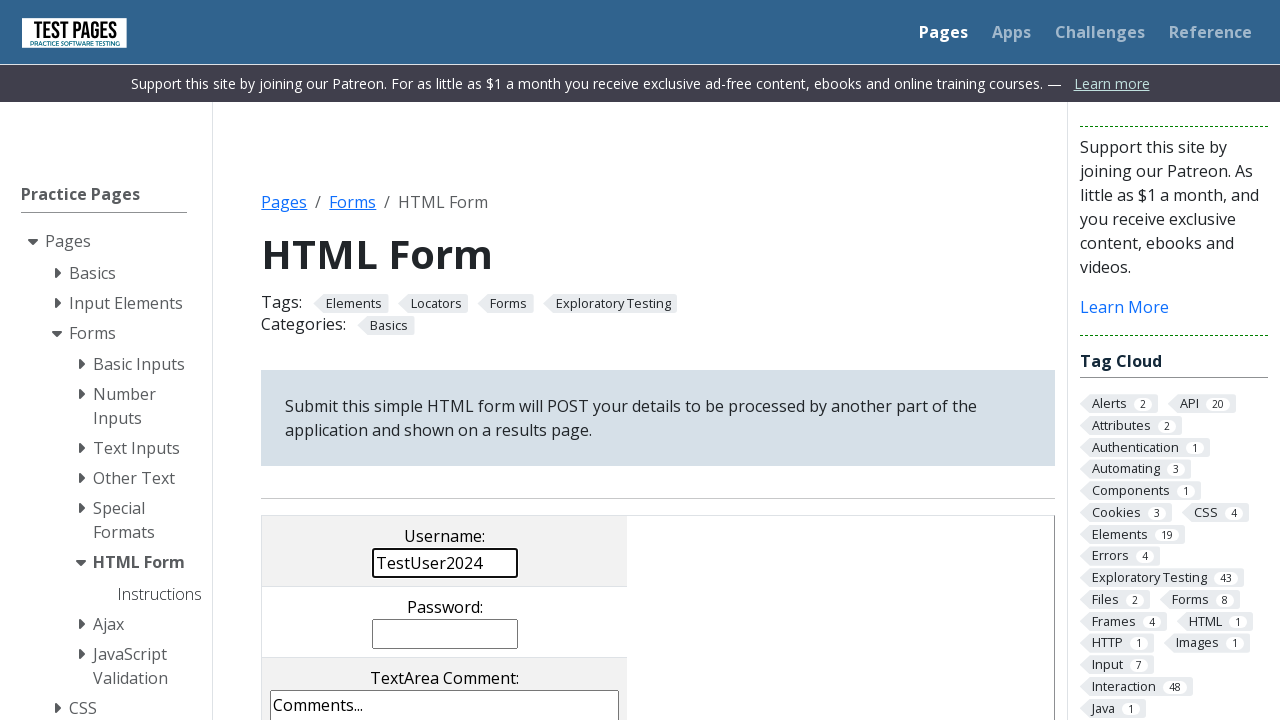

Filled password field with 'SecurePass789' on input[name='password']
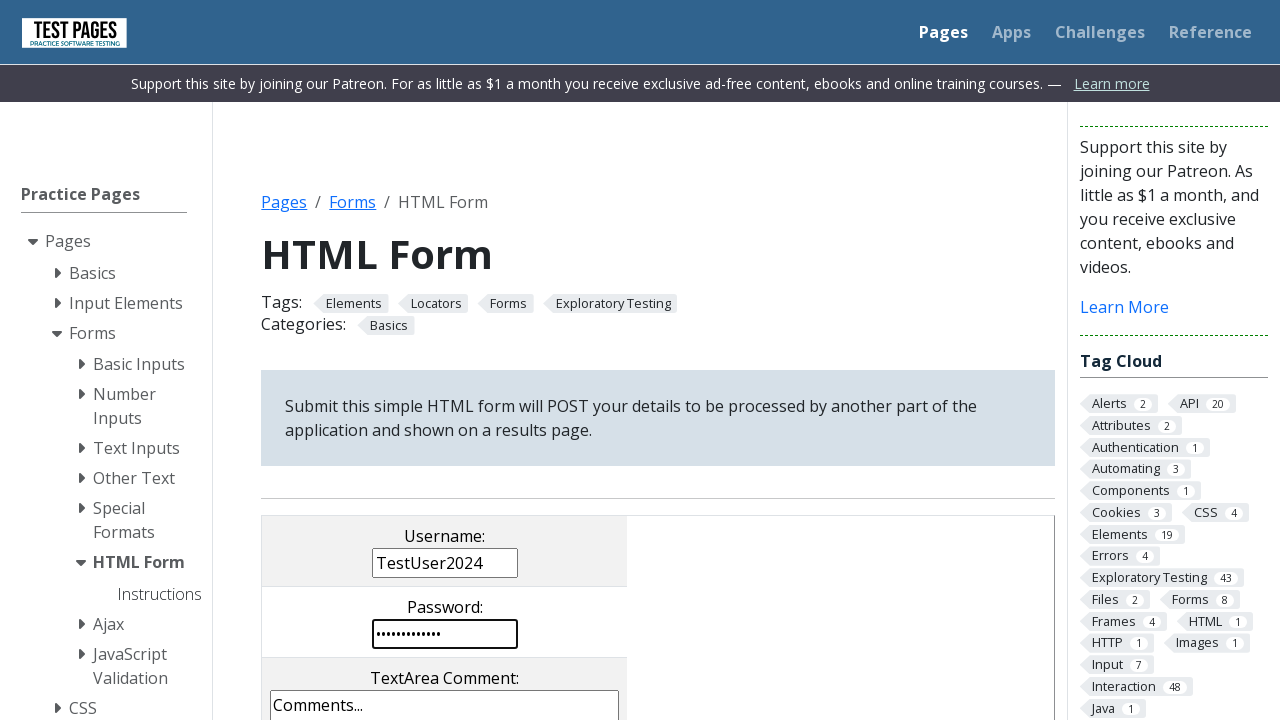

Filled comments textarea with test comment on textarea[name='comments']
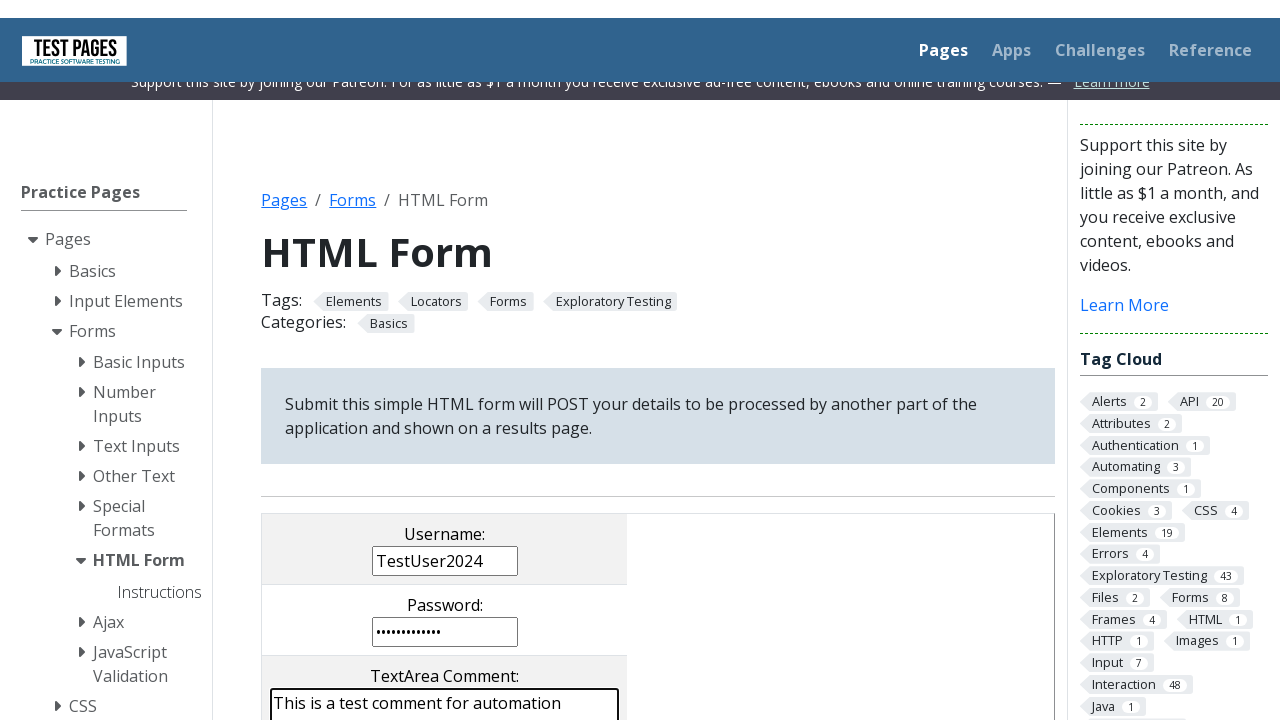

Checked first checkbox at (299, 360) on input[name='checkboxes[]']:first-of-type
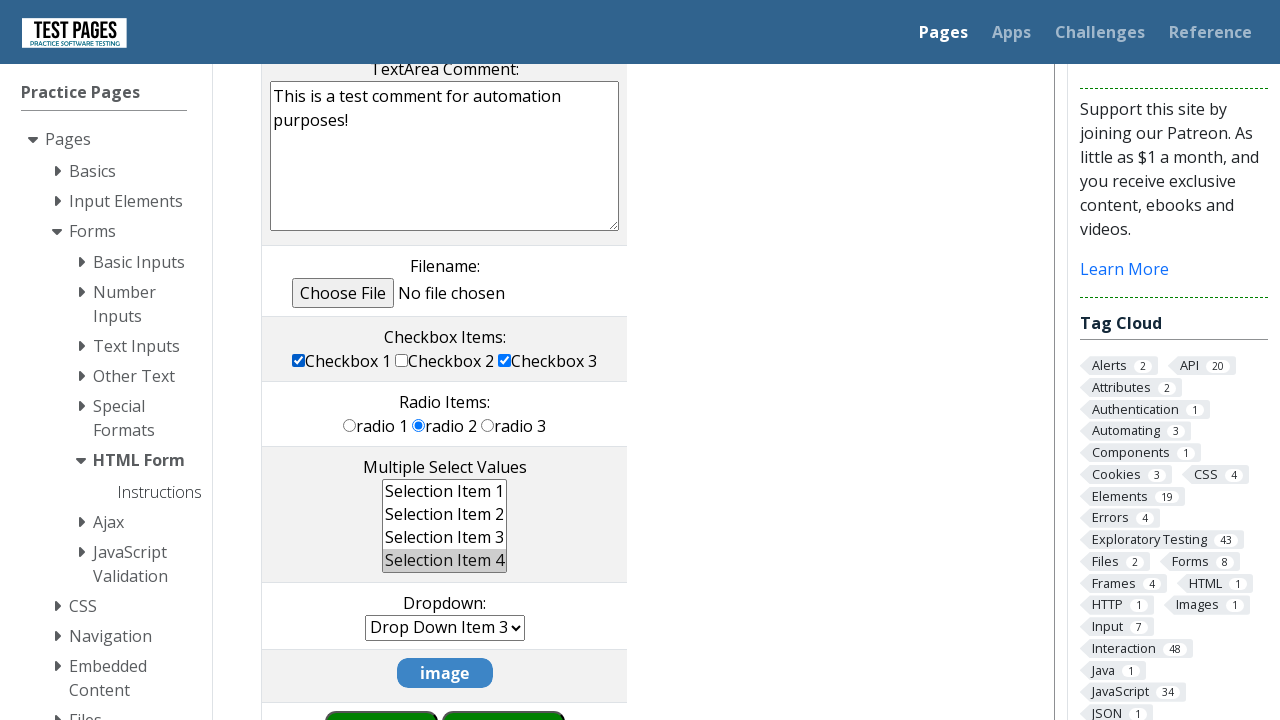

Selected first radio button at (350, 425) on input[name='radioval']:first-of-type
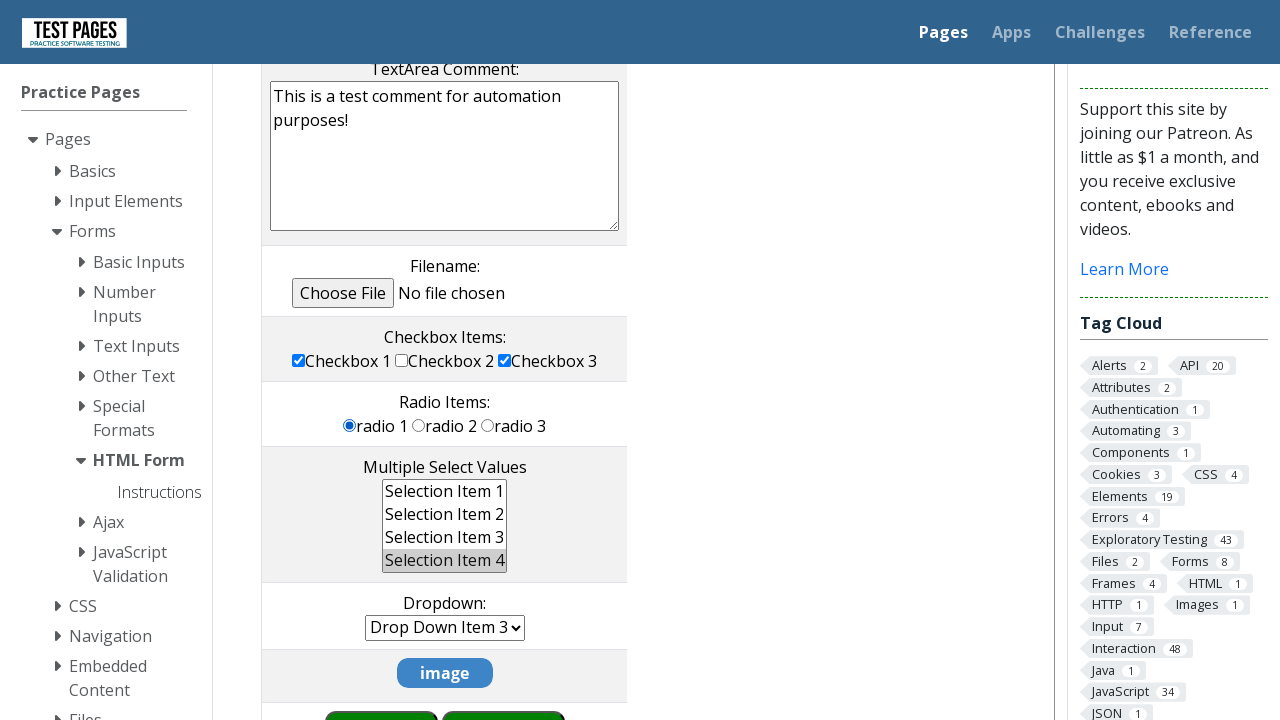

Selected option 'ms1' from multiple select dropdown on select[name='multipleselect[]']
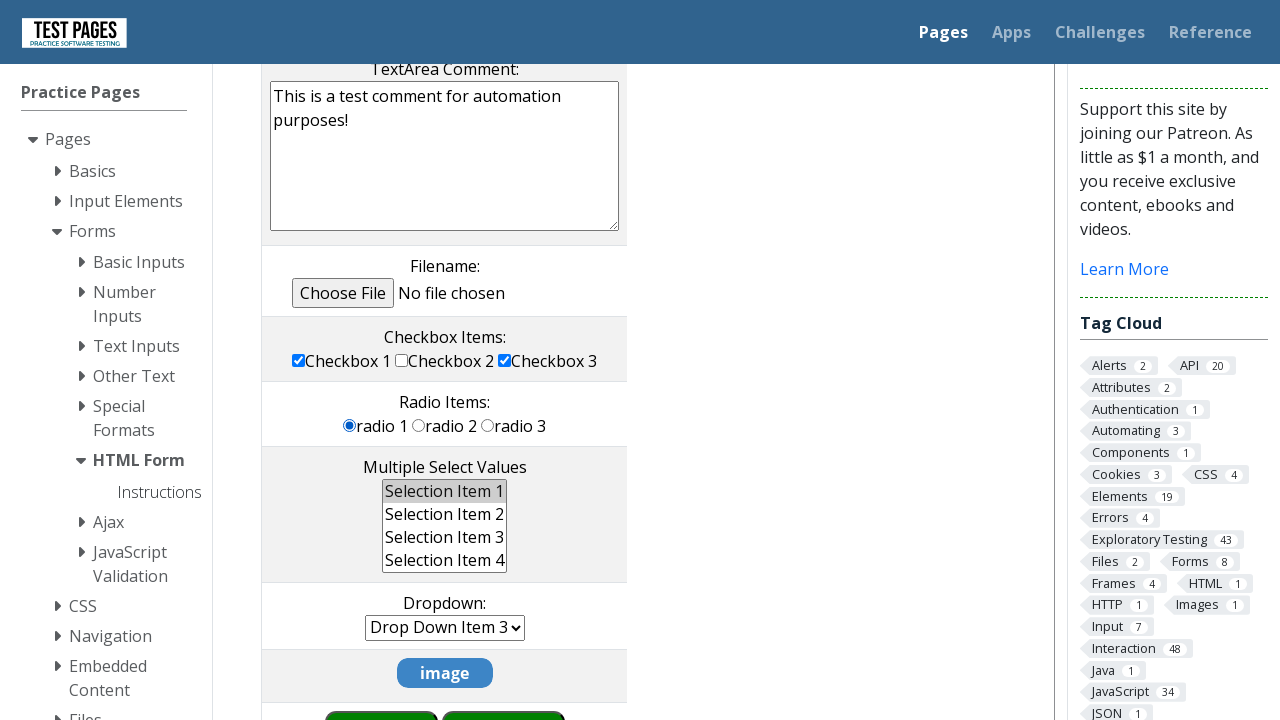

Selected option 'dd6' from regular dropdown on select[name='dropdown']
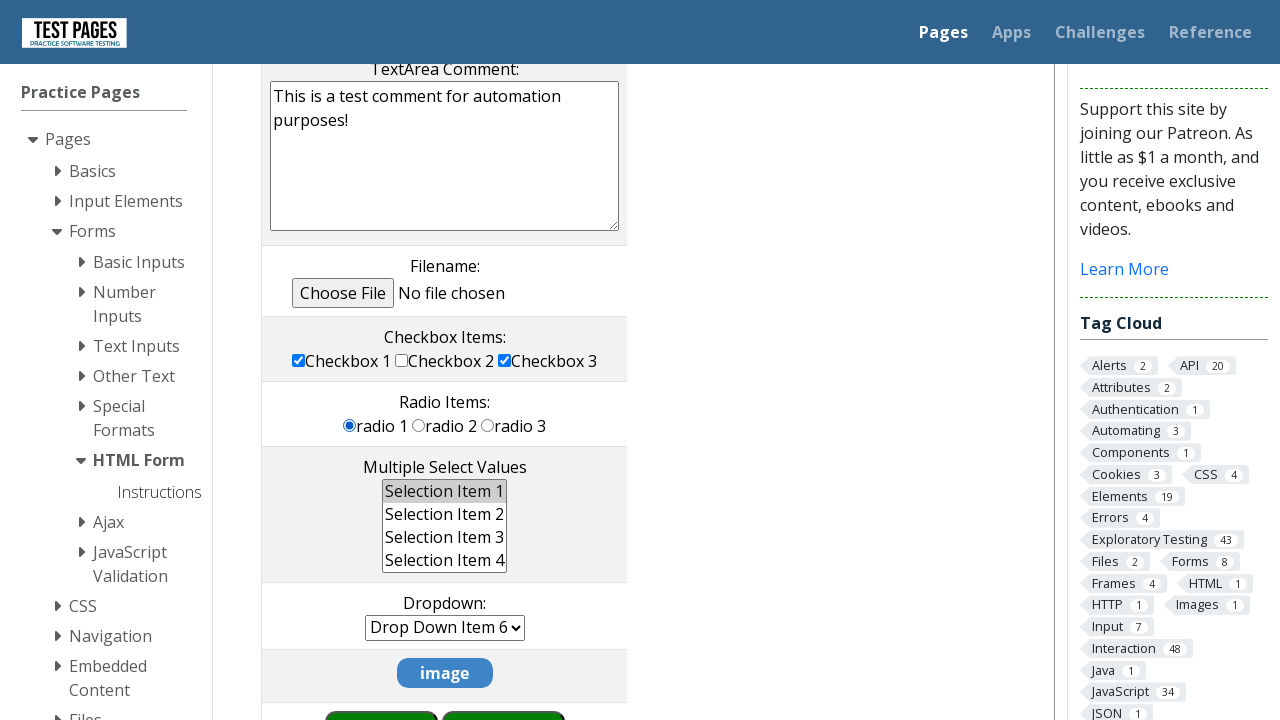

Clicked submit button to submit the form at (381, 690) on input[name='submitbutton']
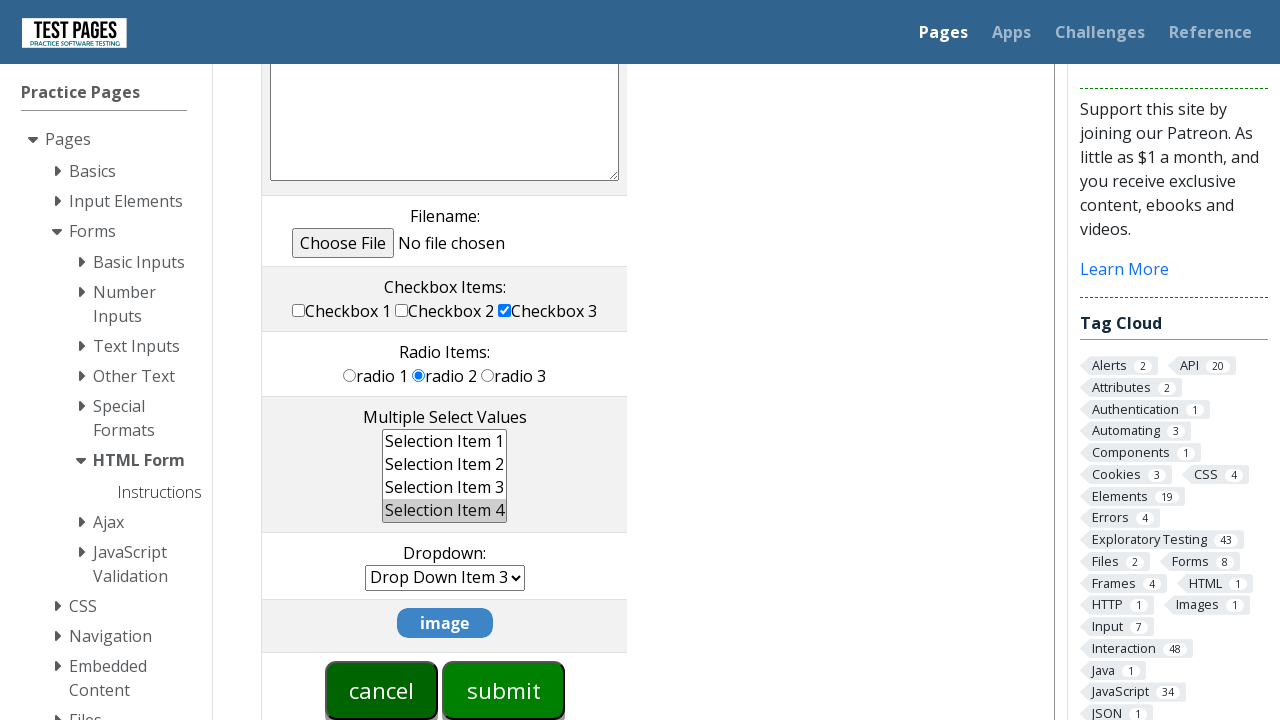

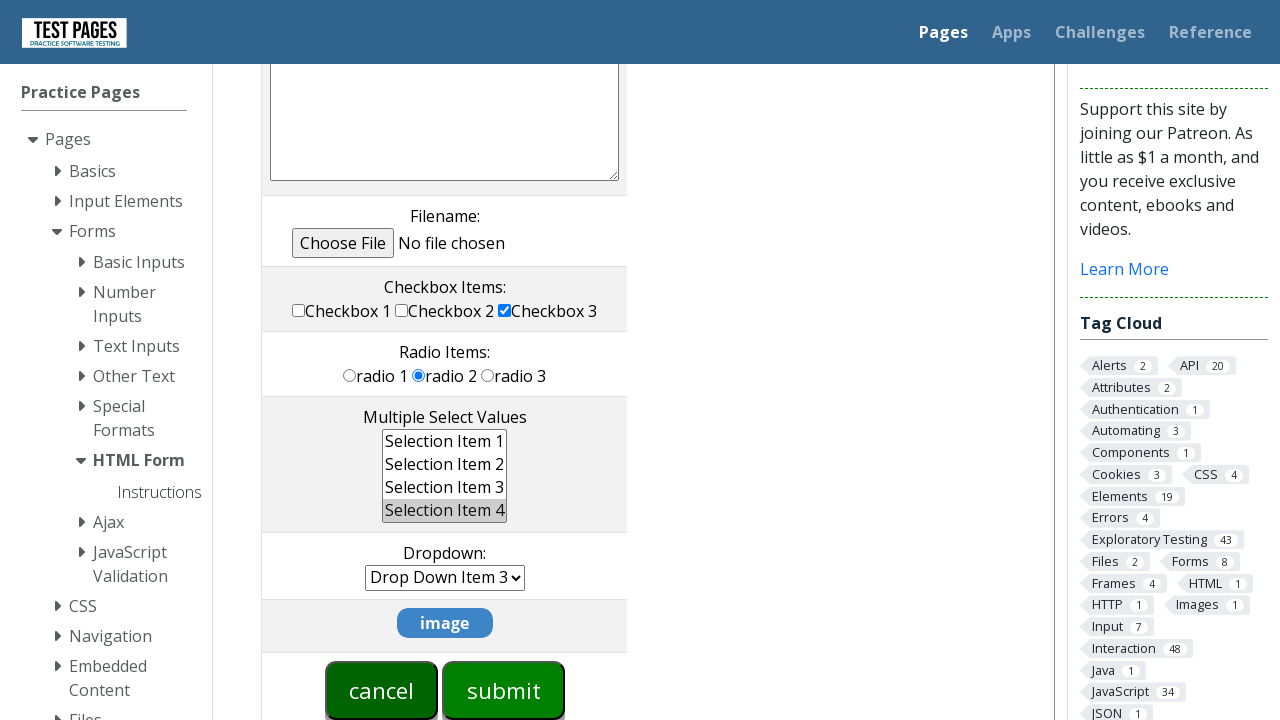